Tests selecting a pet species from the dropdown by choosing "Cachorro" (Dog)

Starting URL: https://test-a-pet.vercel.app/

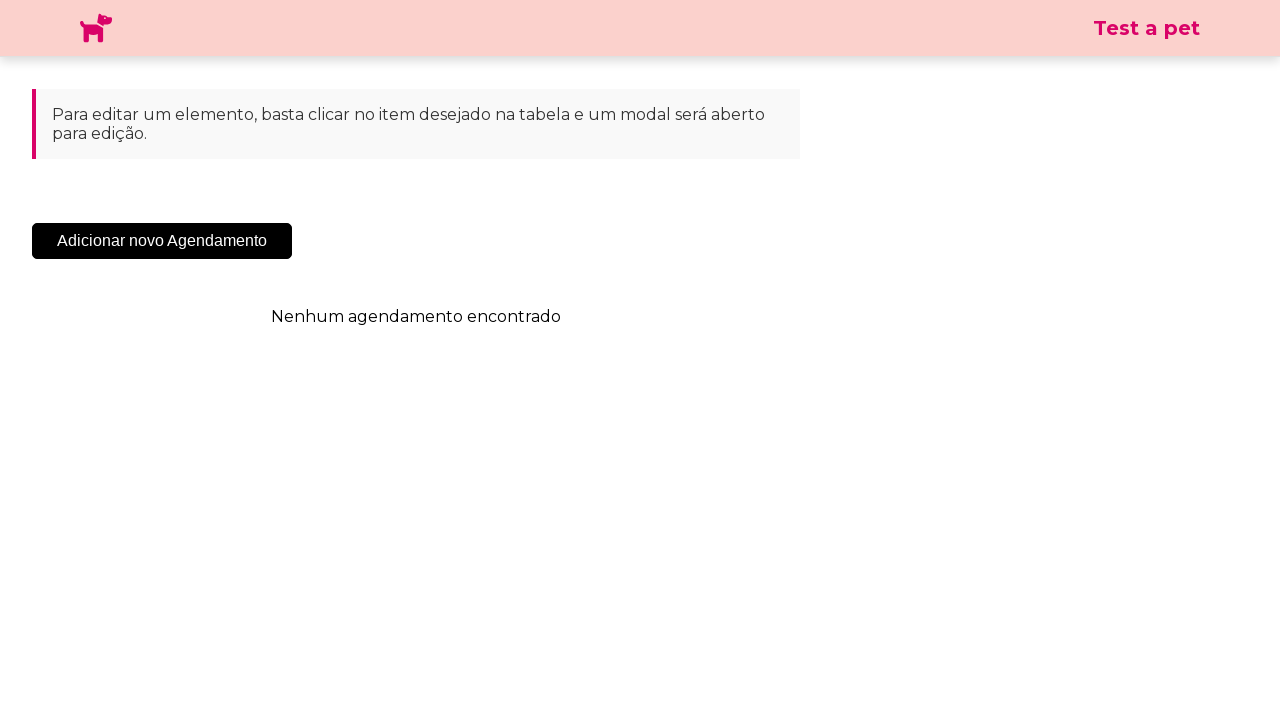

Clicked the 'Add New Appointment' button at (162, 241) on .sc-cHqXqK.kZzwzX
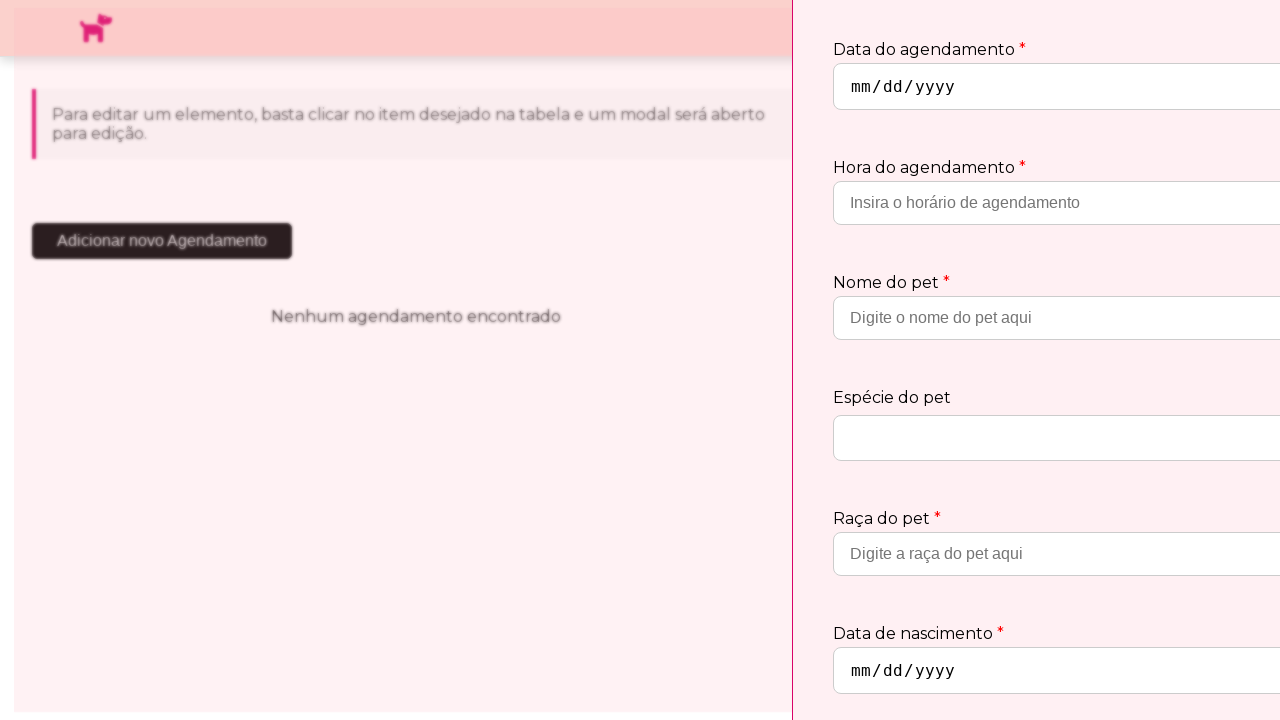

Species dropdown became visible
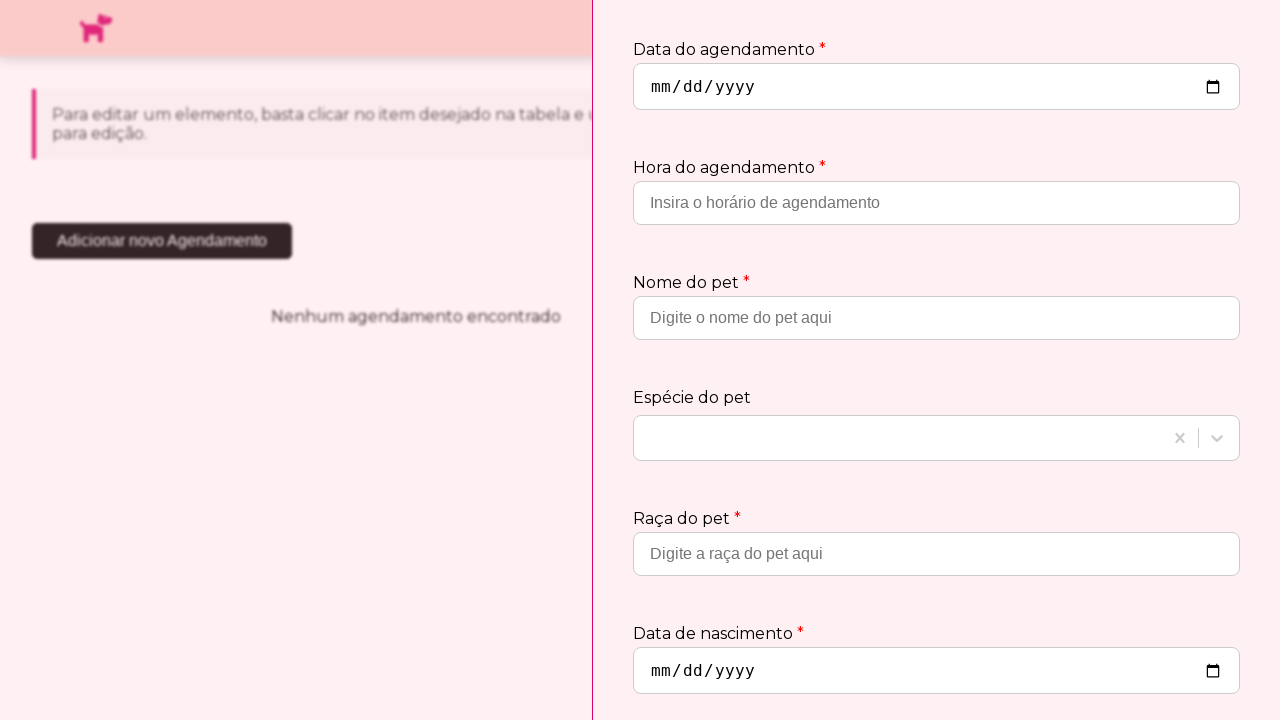

Clicked the species dropdown to open it at (900, 438) on .css-19bb58m
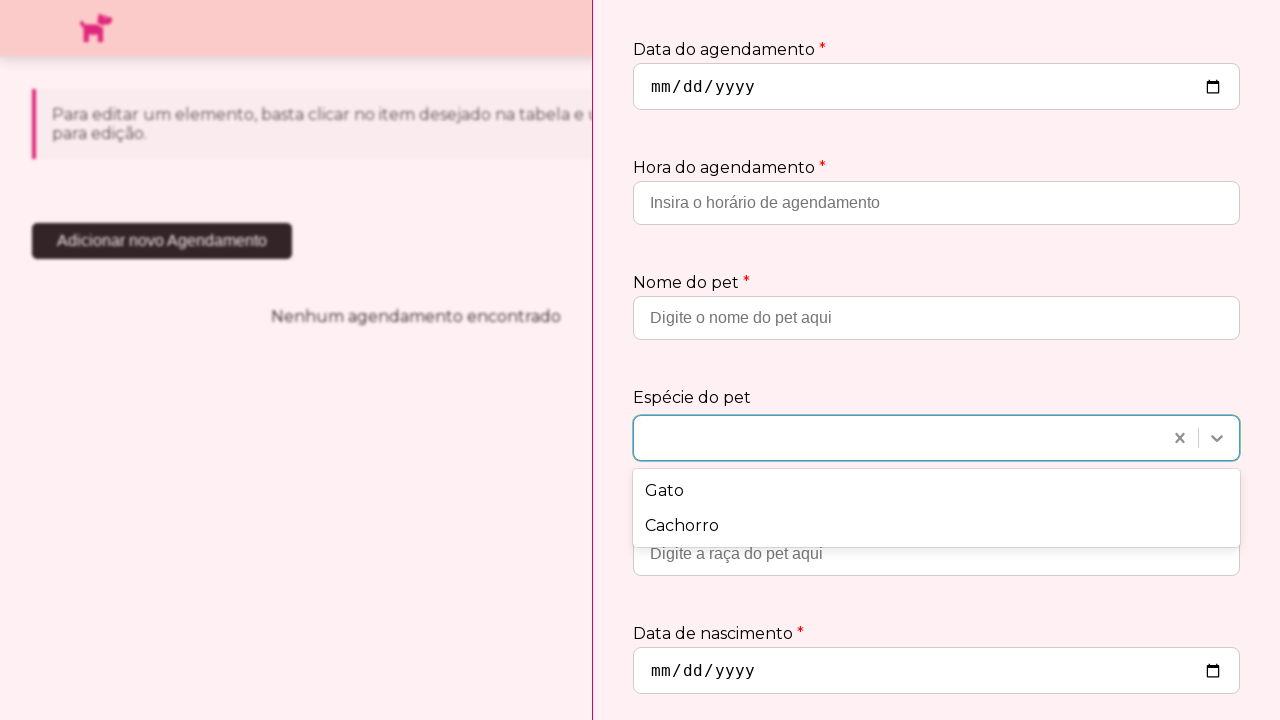

Selected 'Cachorro' (Dog) from the dropdown at (936, 526) on xpath=//div[text()='Cachorro']
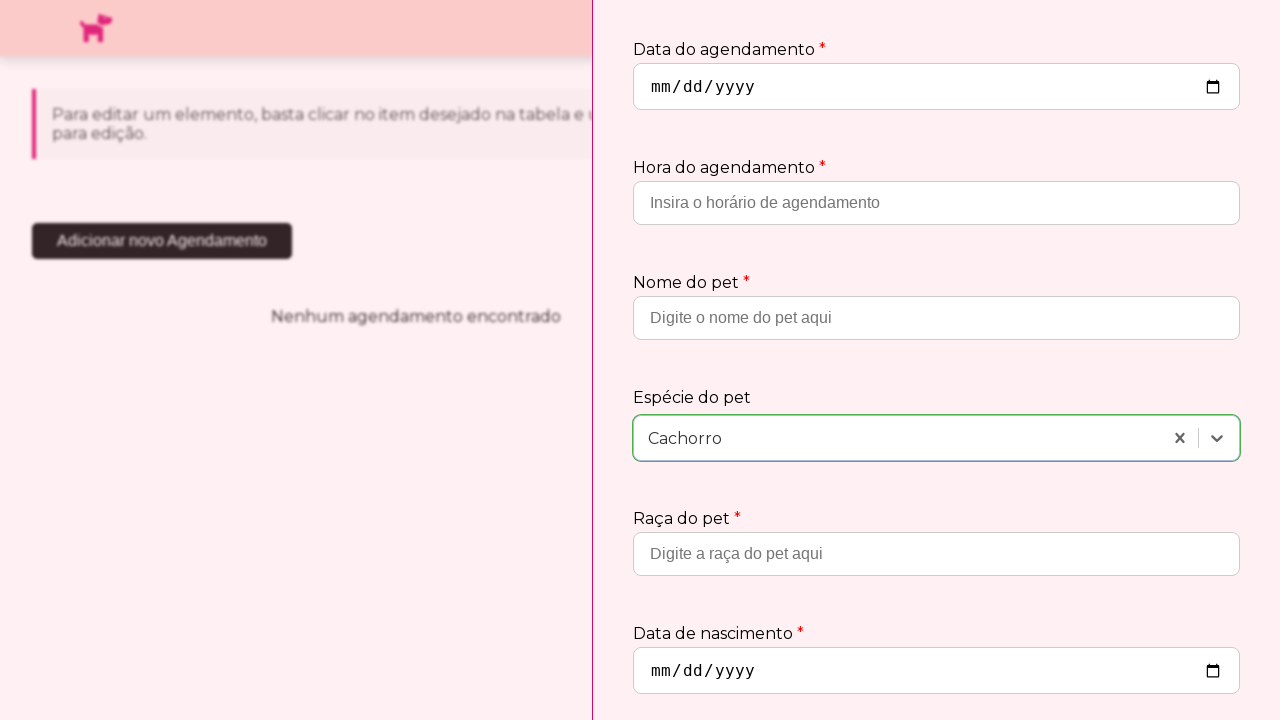

Verified that 'Cachorro' selection is visible
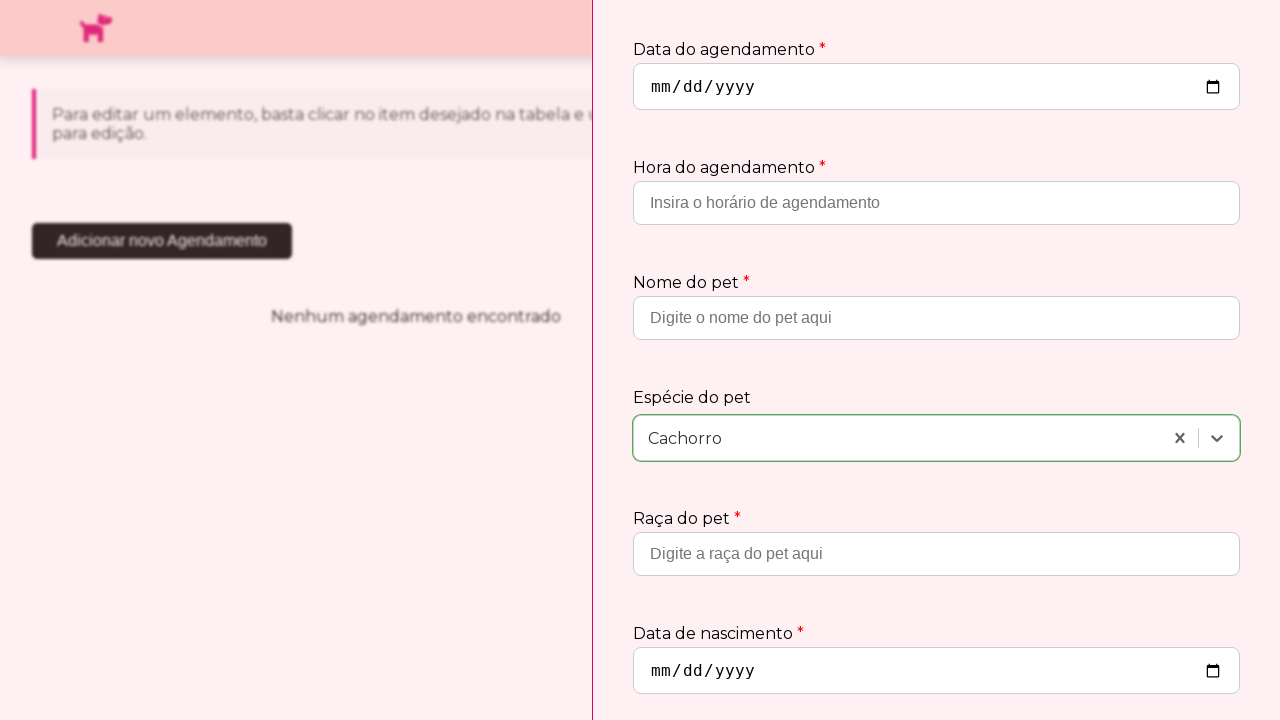

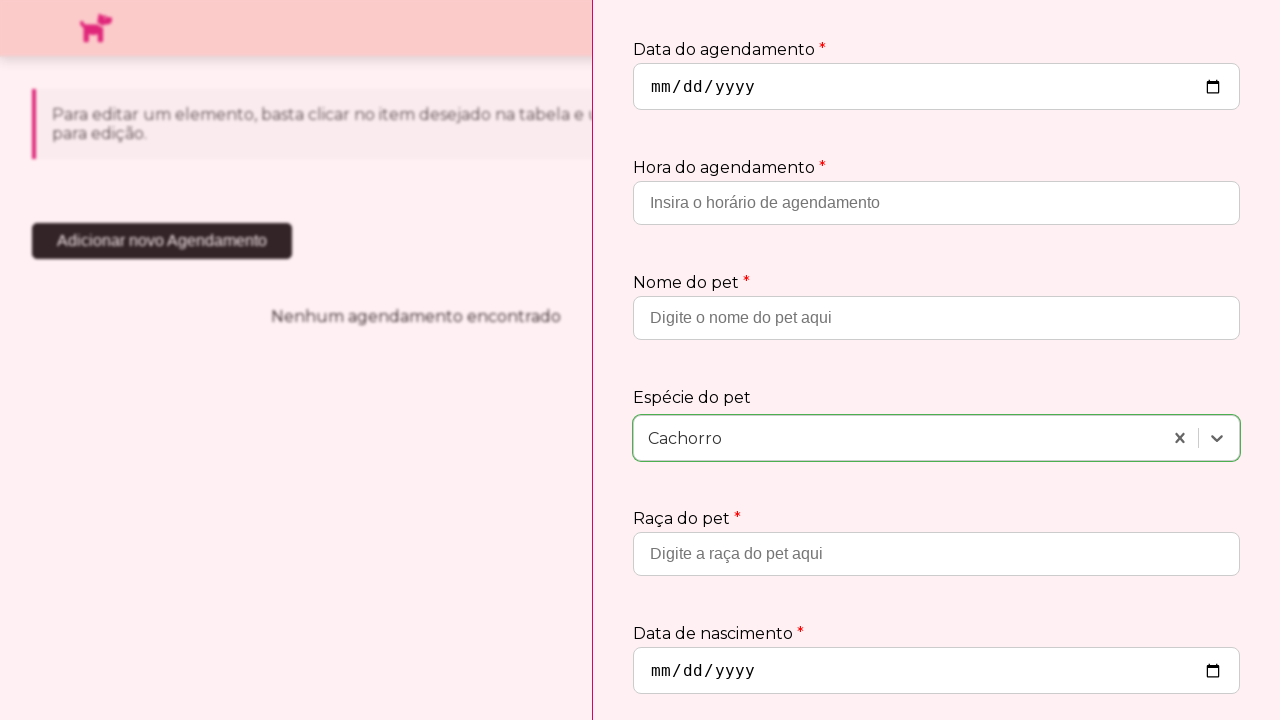